Navigates to the test site and clicks on the Inputs link to access the inputs page

Starting URL: http://the-internet.herokuapp.com/

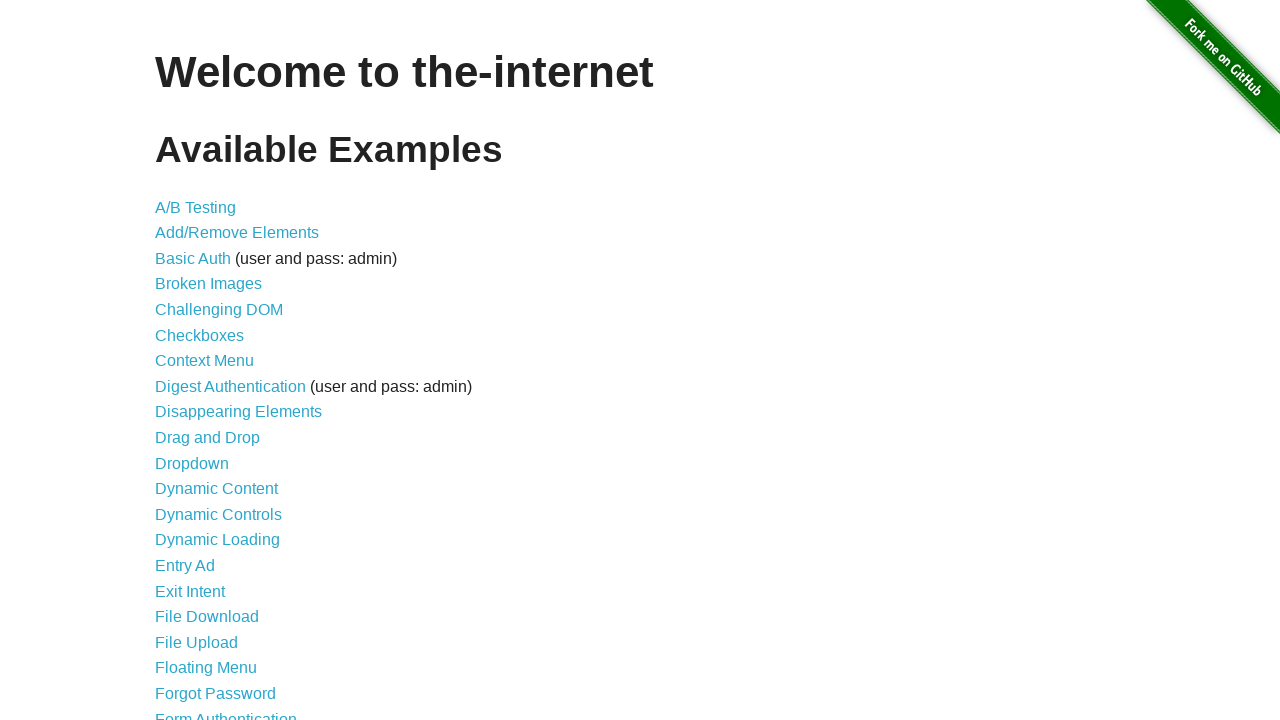

Clicked on the Inputs link at (176, 361) on a:has-text('Inputs')
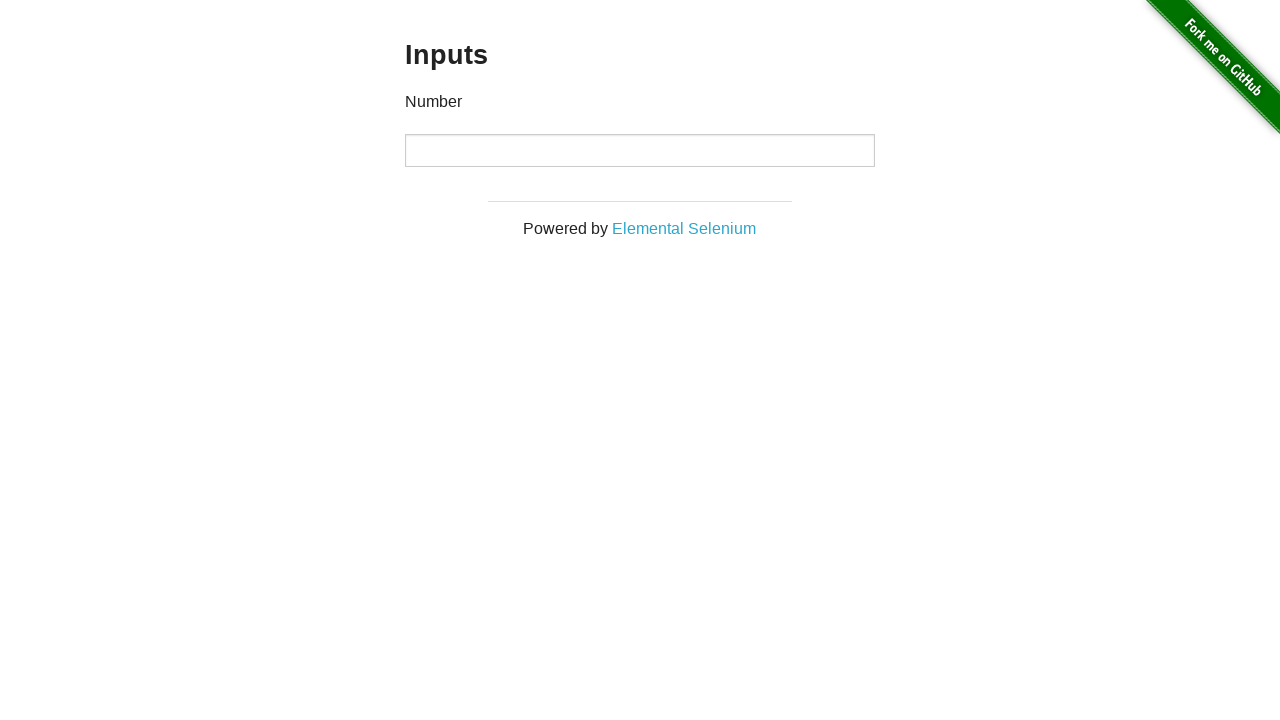

Navigation to inputs page completed
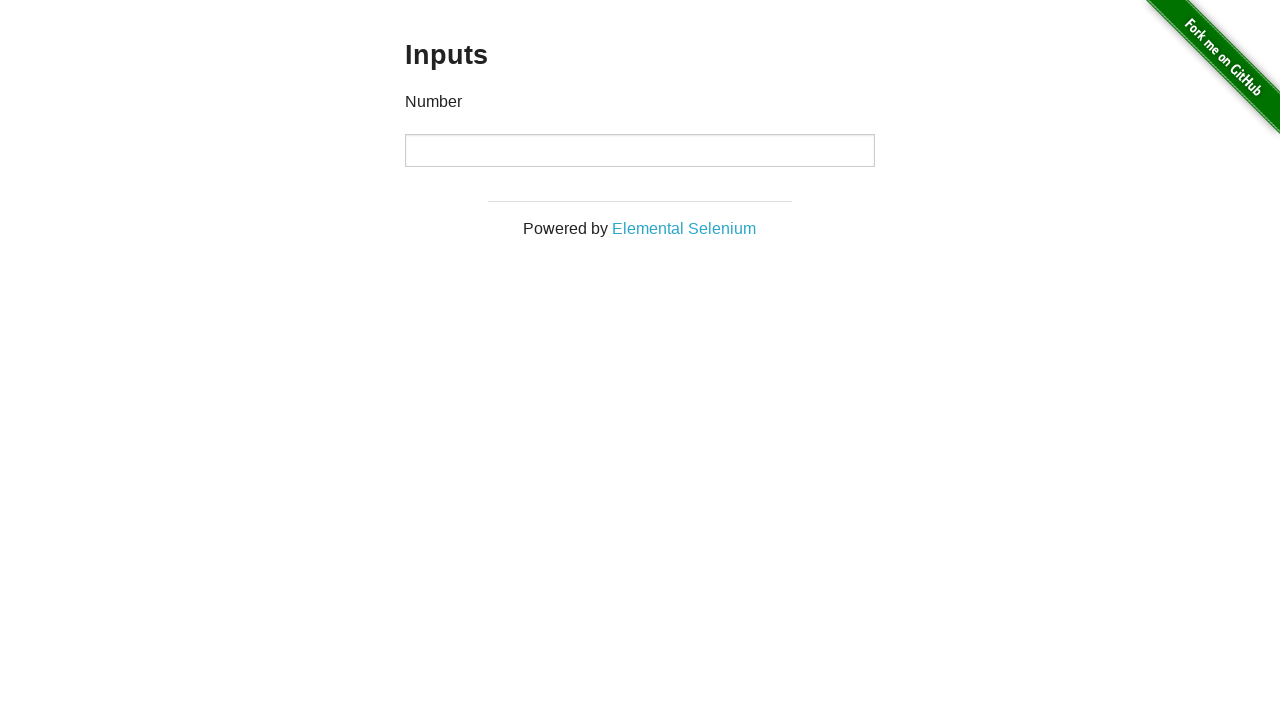

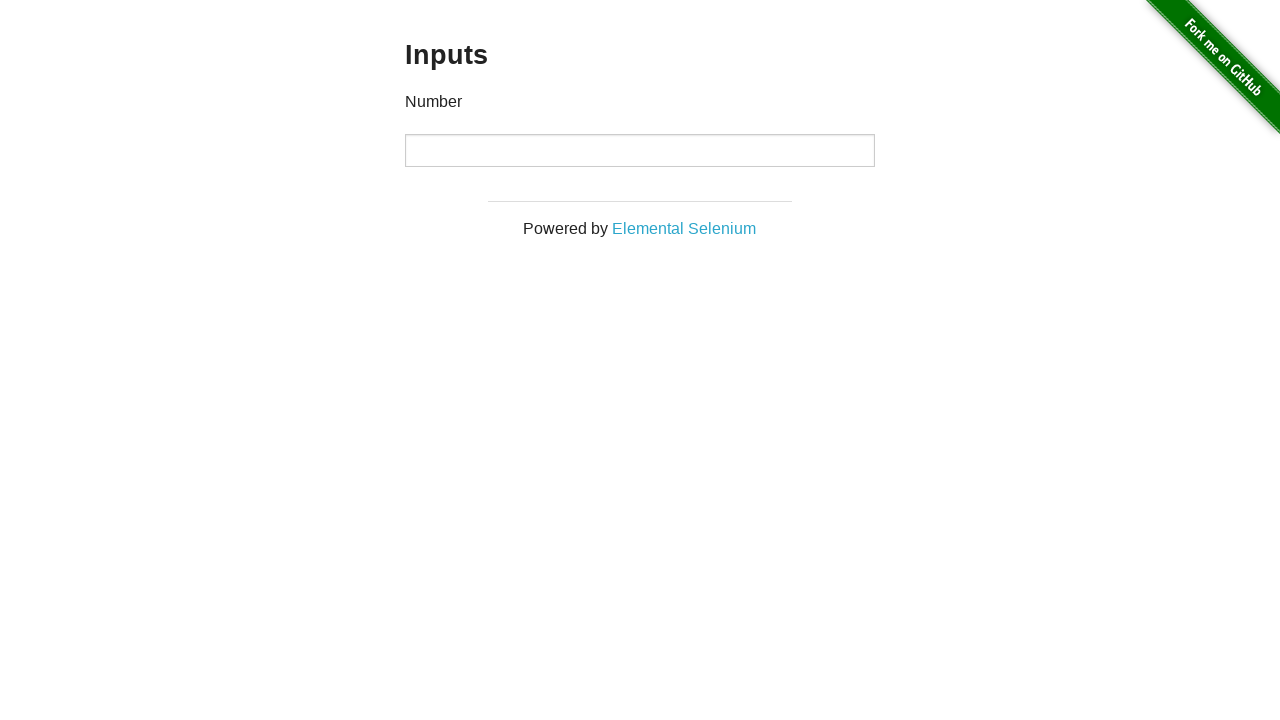